Tests clicking the Key and Mouse Press option in the dropdown menu and verifies navigation to the keypress page

Starting URL: https://formy-project.herokuapp.com/dropdown

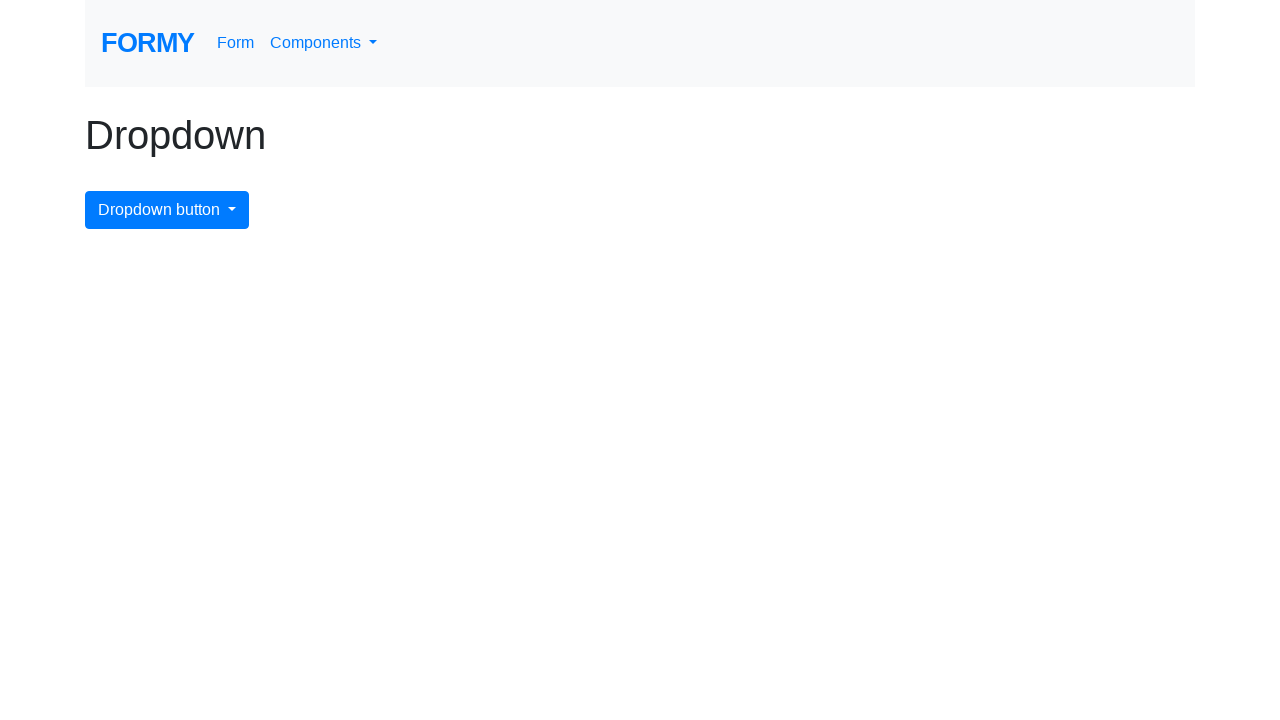

Clicked the dropdown menu button at (324, 43) on .dropdown-toggle, button.dropdown, [data-toggle='dropdown']
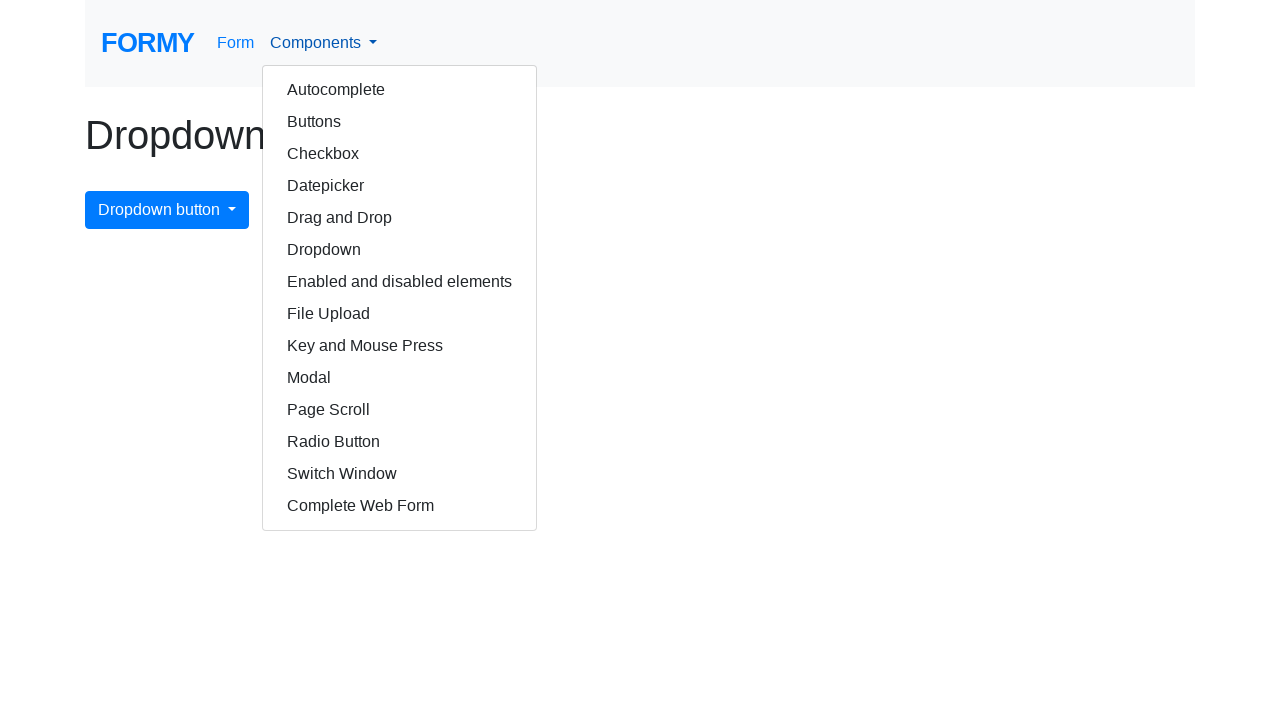

Clicked the 'Key and Mouse Press' option in the dropdown menu at (400, 346) on a:has-text('Key and Mouse Press'), .dropdown-item:has-text('Key')
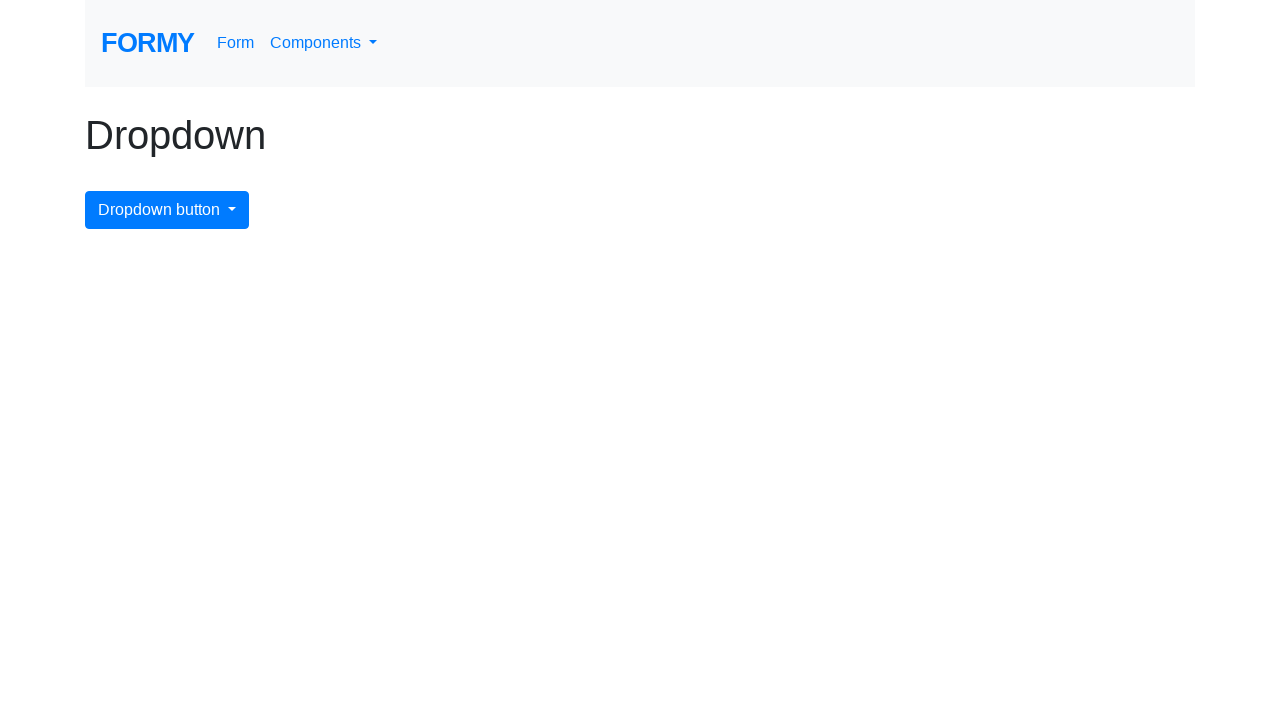

Successfully navigated to the keypress page
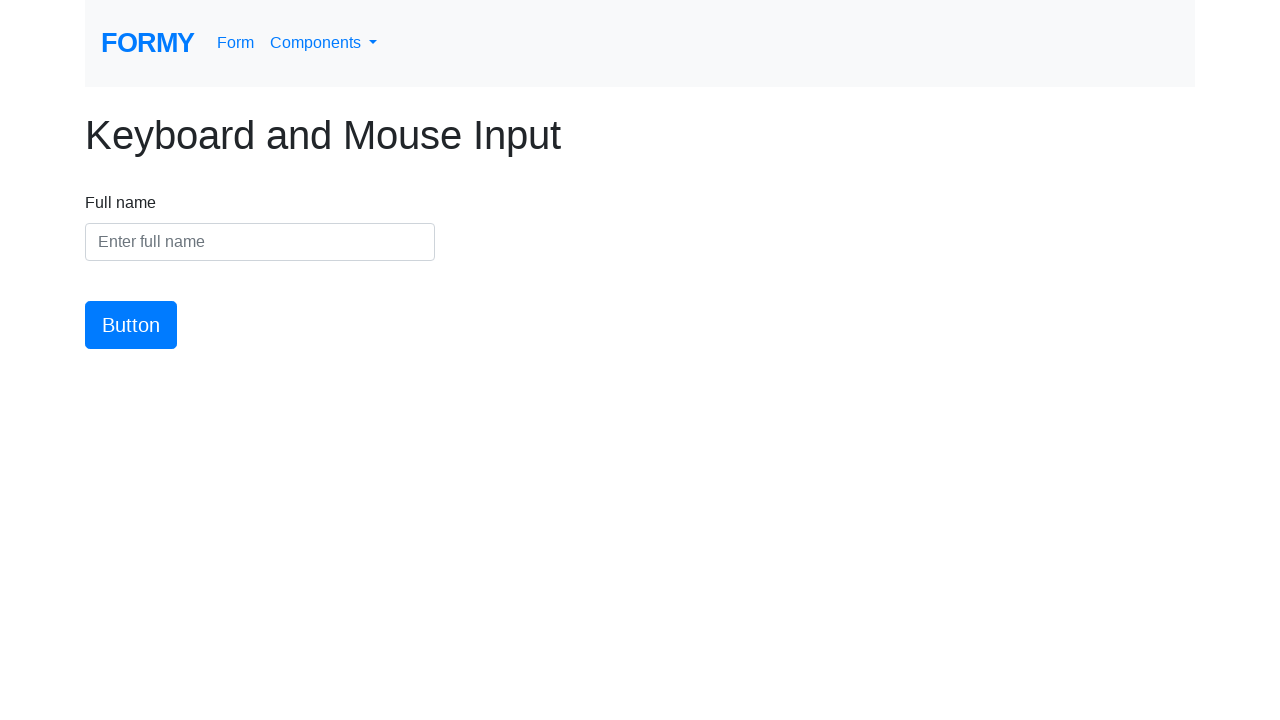

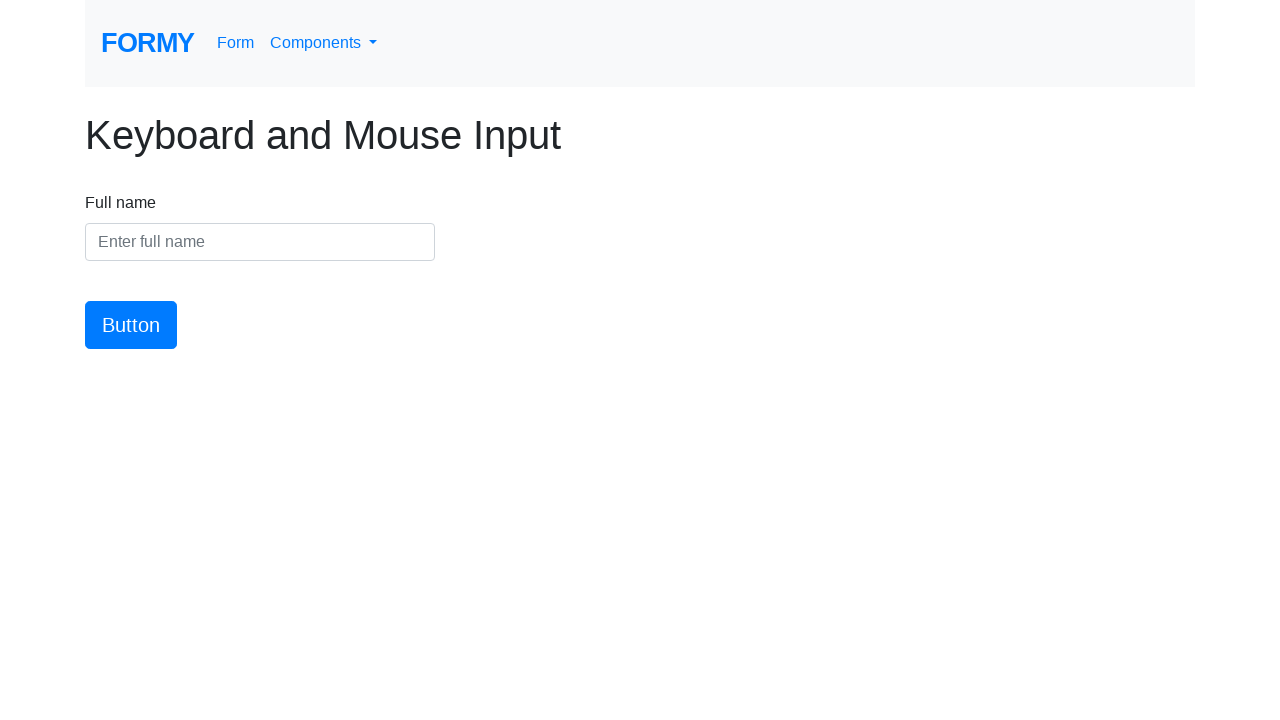